Navigates to Via.com website, clicks on Via Corp and Download App links, and handles multiple browser windows that open

Starting URL: https://in.via.com

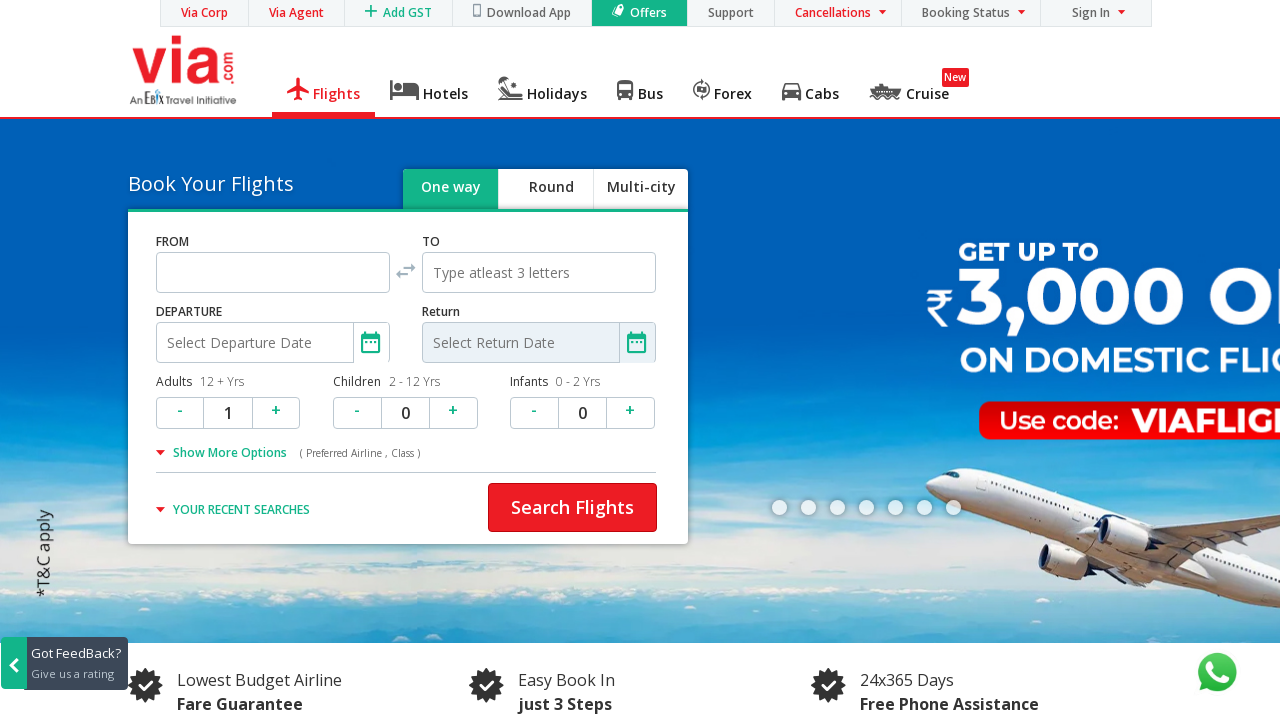

Clicked on Via Corp link at (214, 13) on a:has-text('Via Corp')
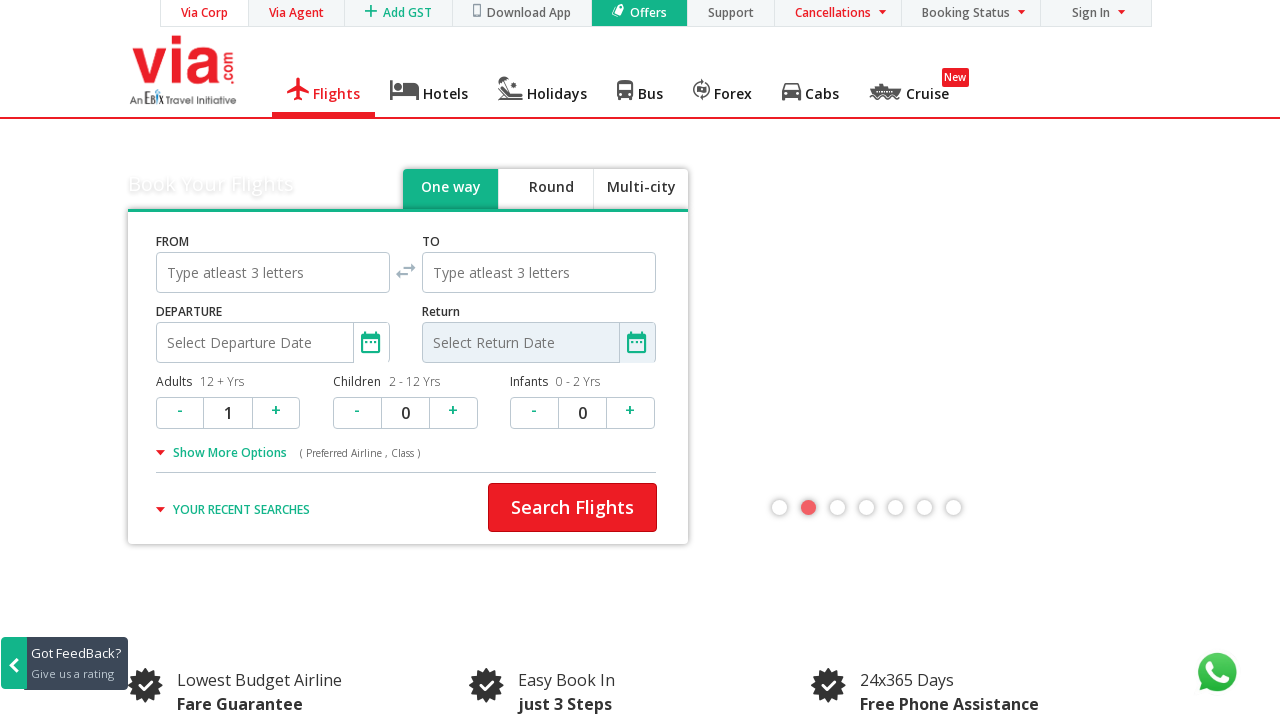

Waited for page to reach domcontentloaded state after clicking Via Corp
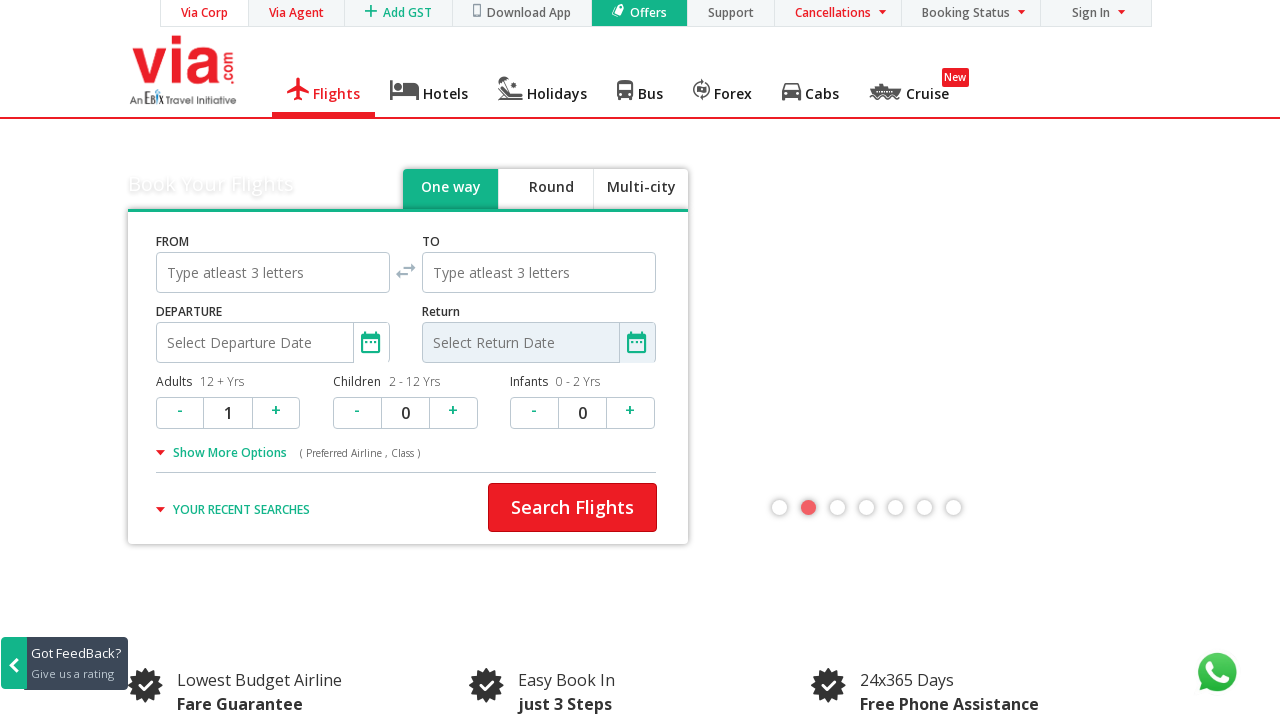

Clicked on Download App link at (539, 13) on a:has-text('Download App')
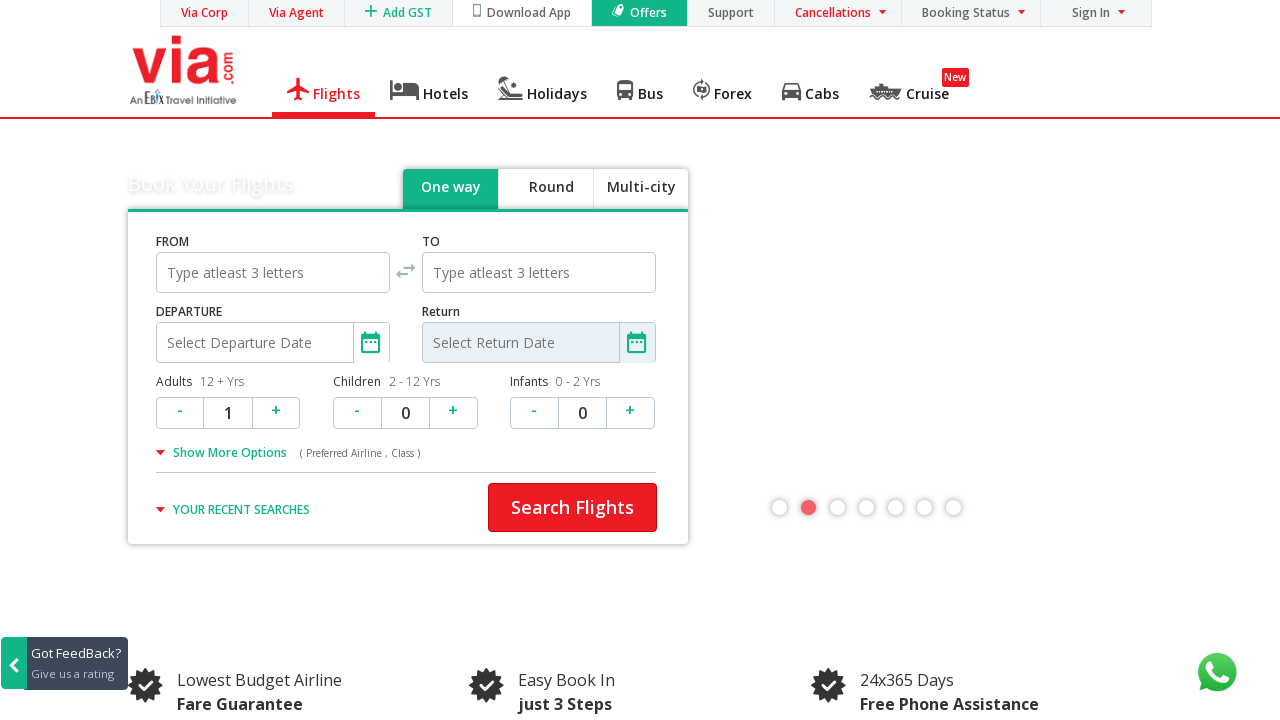

Waited 2 seconds for new window/tab to open
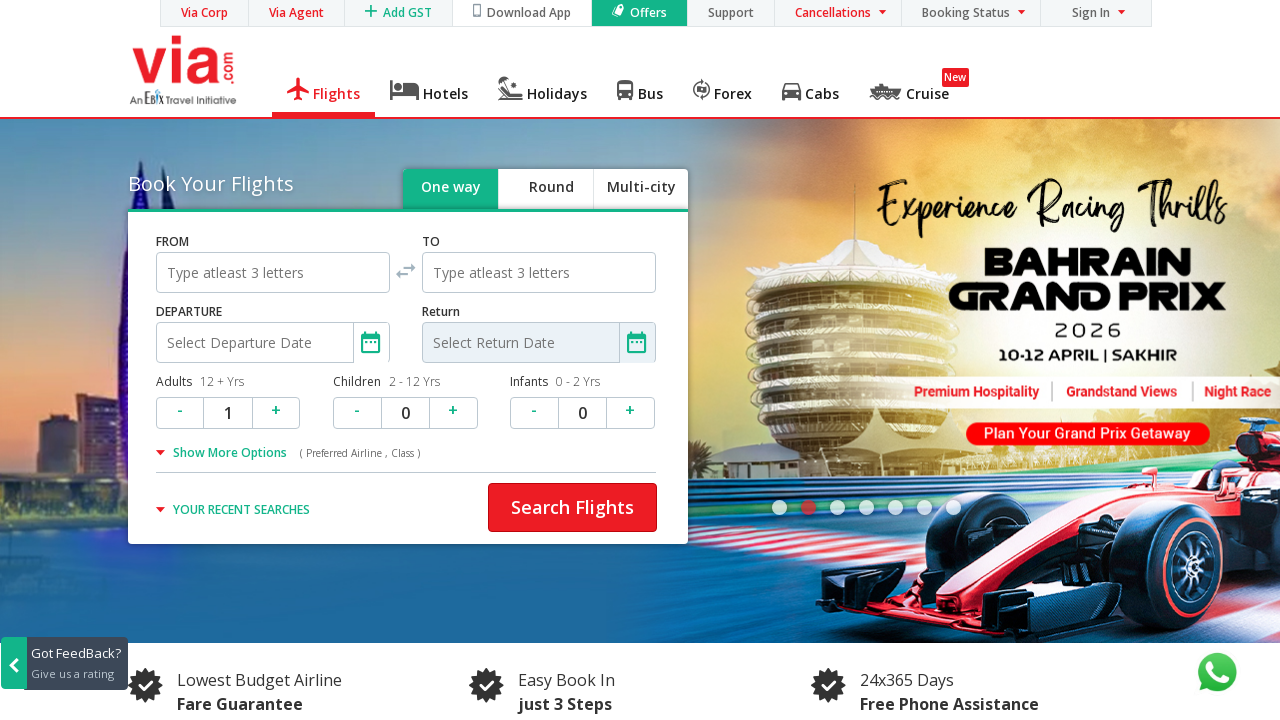

Retrieved all open pages from context
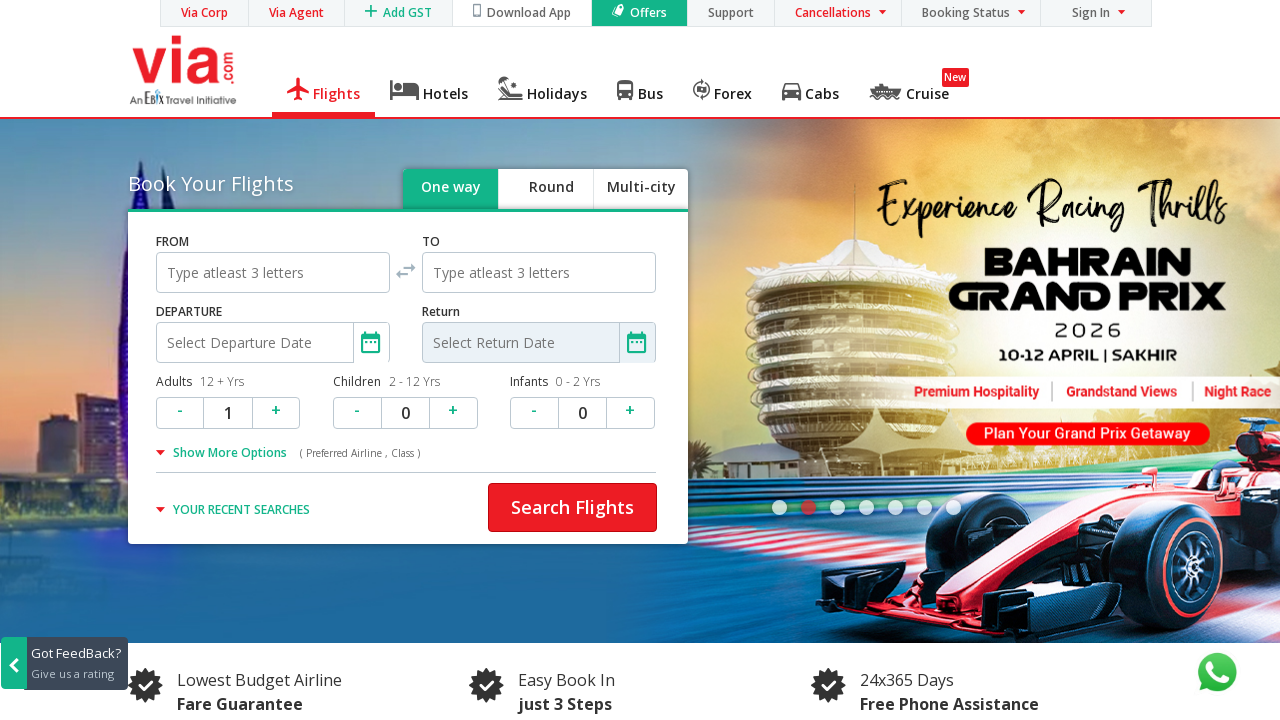

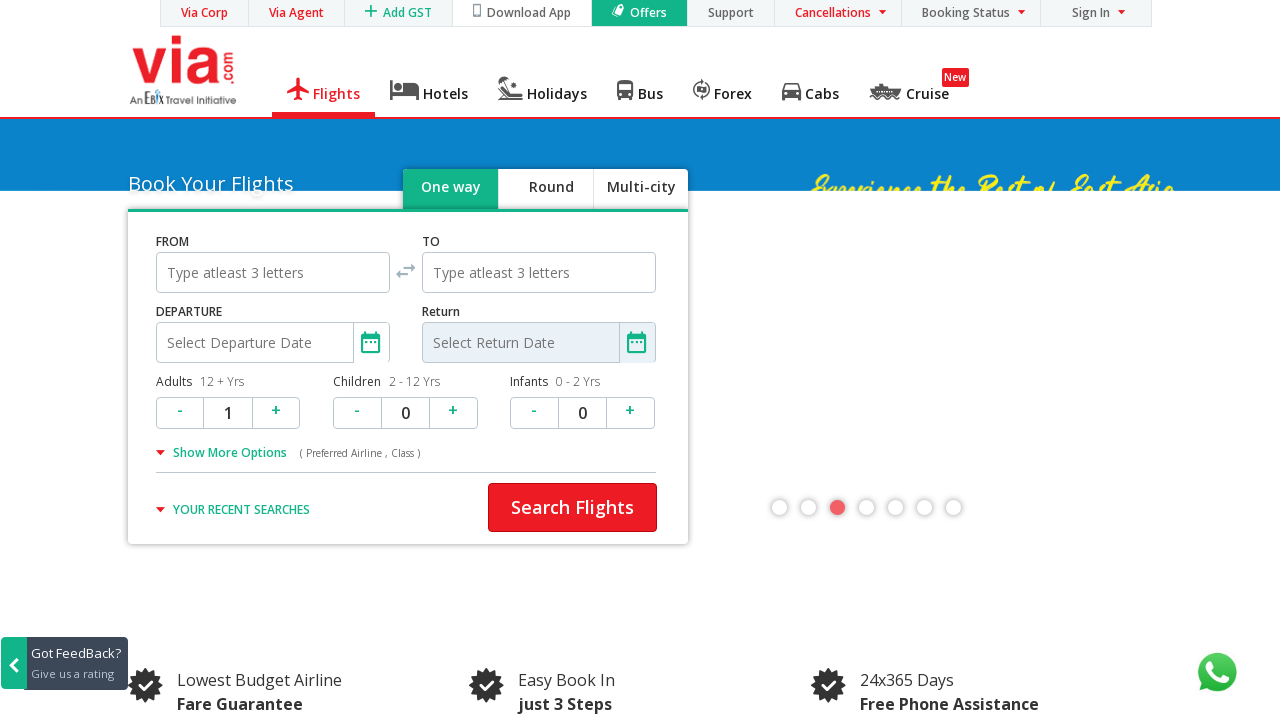